Tests clicking a button on a Windows demo page at an automation testing practice site. The button appears to be related to tabbed window functionality.

Starting URL: http://demo.automationtesting.in/Windows.html

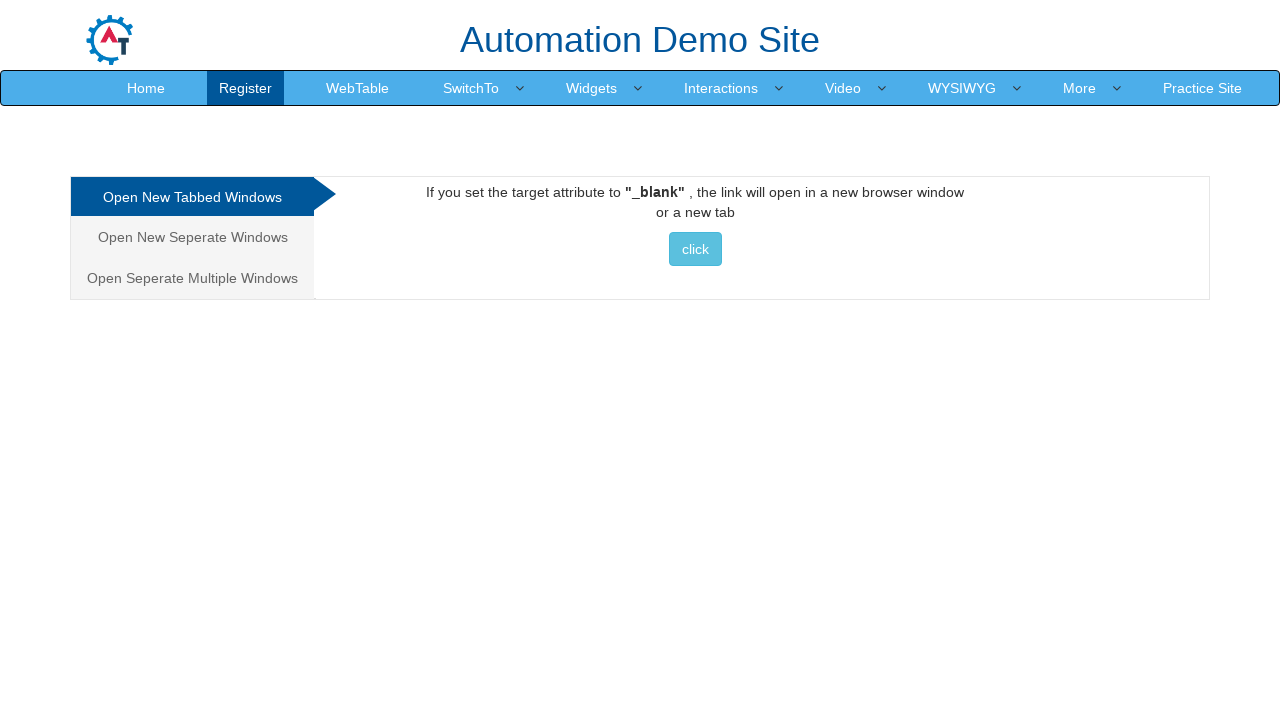

Navigated to Windows demo page
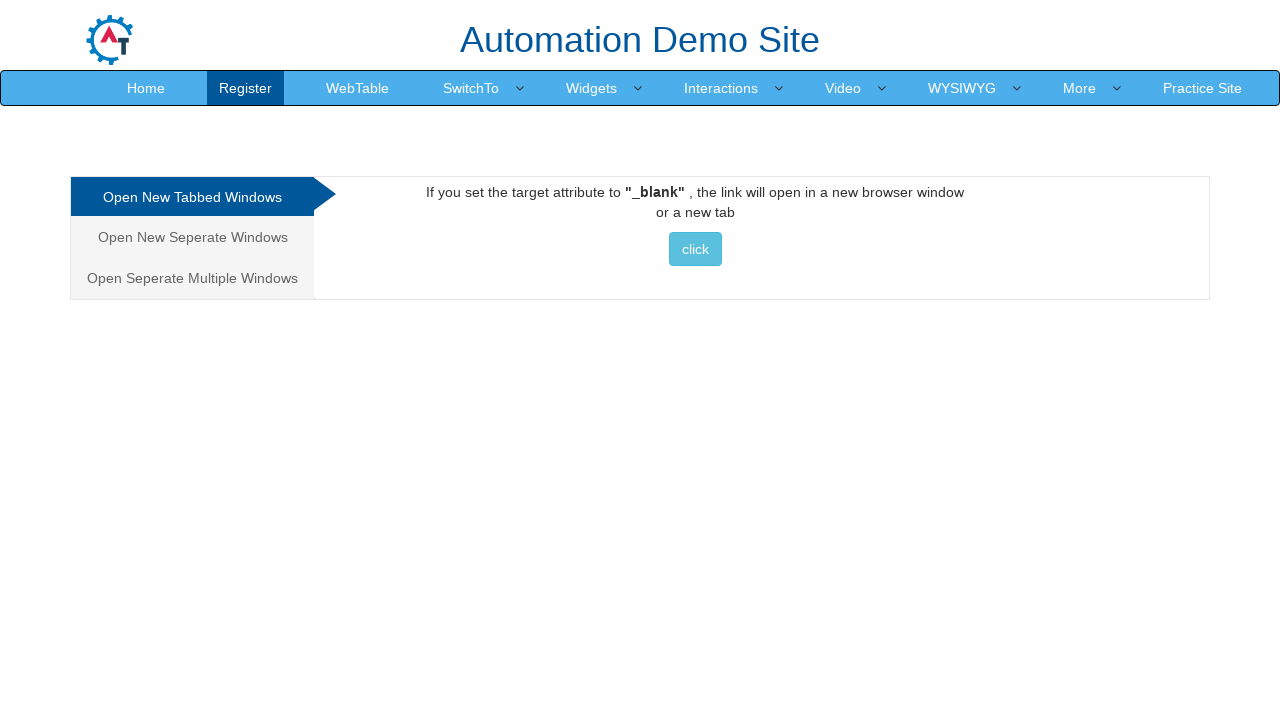

Clicked the button in the Tabbed section at (695, 249) on xpath=//*[@id='Tabbed']/a/button
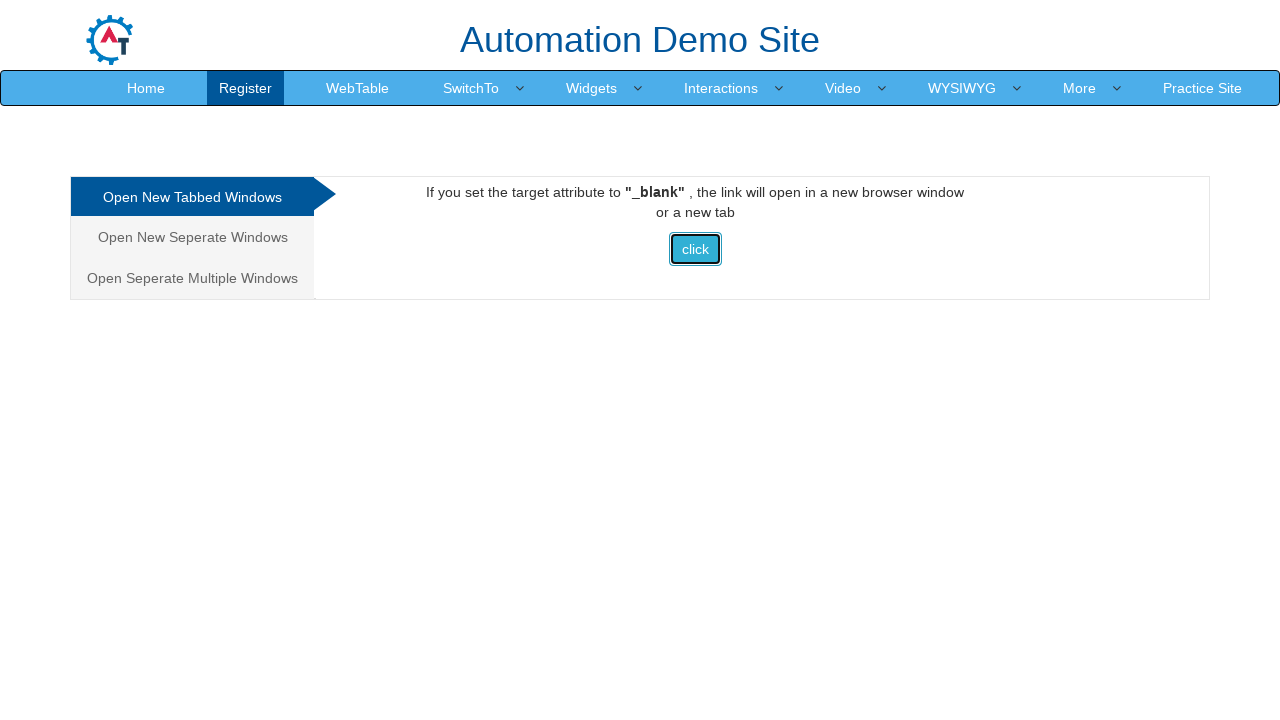

Waited 2 seconds for action to complete
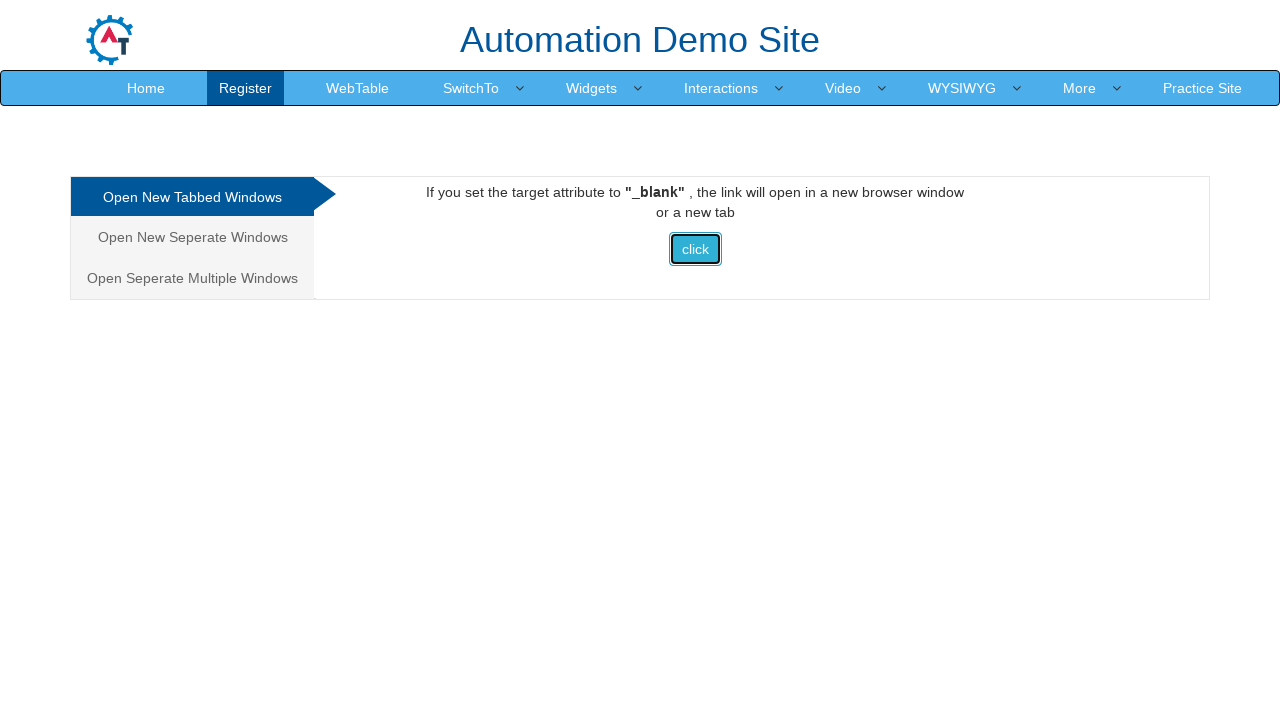

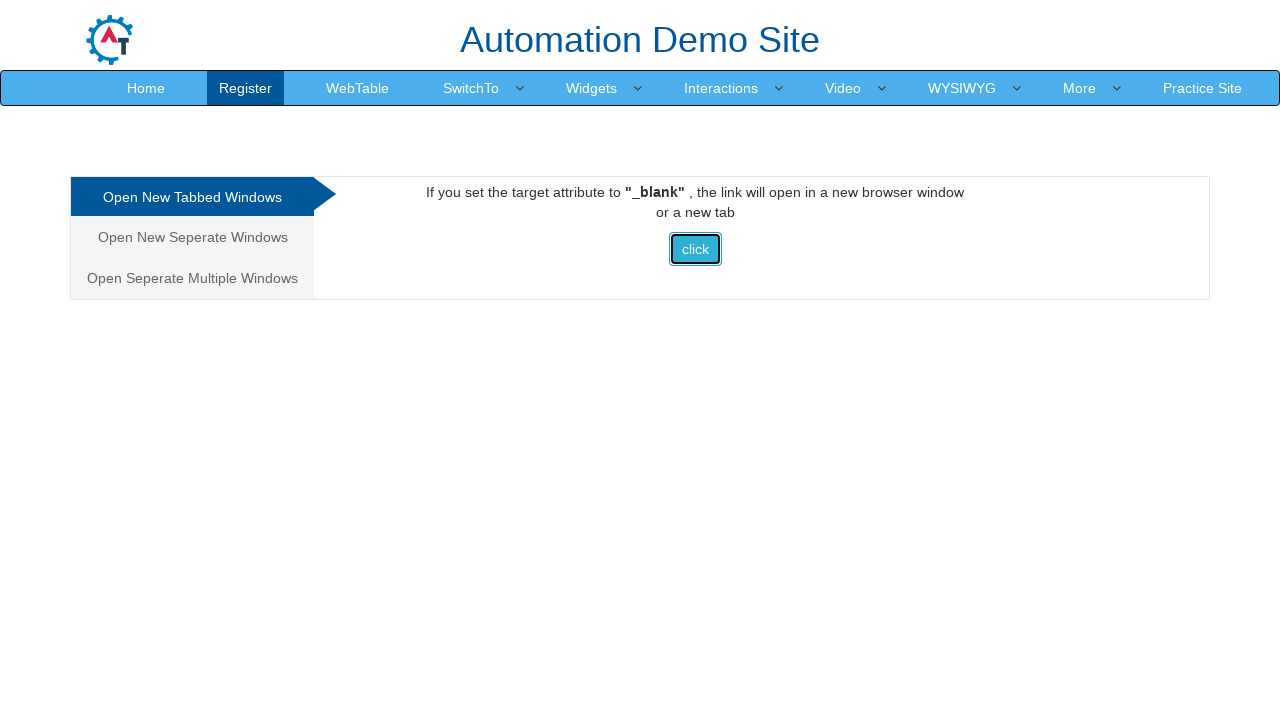